Tests clicking the "Site Map" footer link and verifies the page loads correctly

Starting URL: https://www.citizensfla.com/

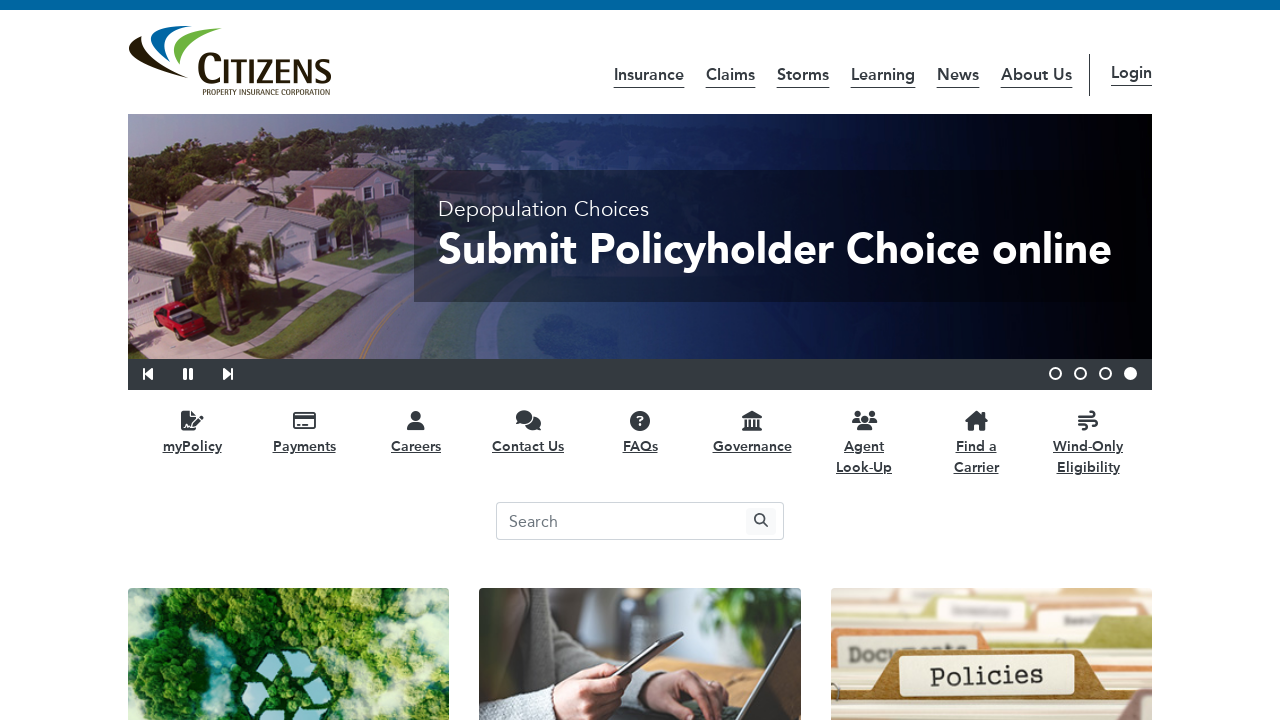

Clicked the 'Site Map' footer link at (398, 655) on a:has-text('Site Map')
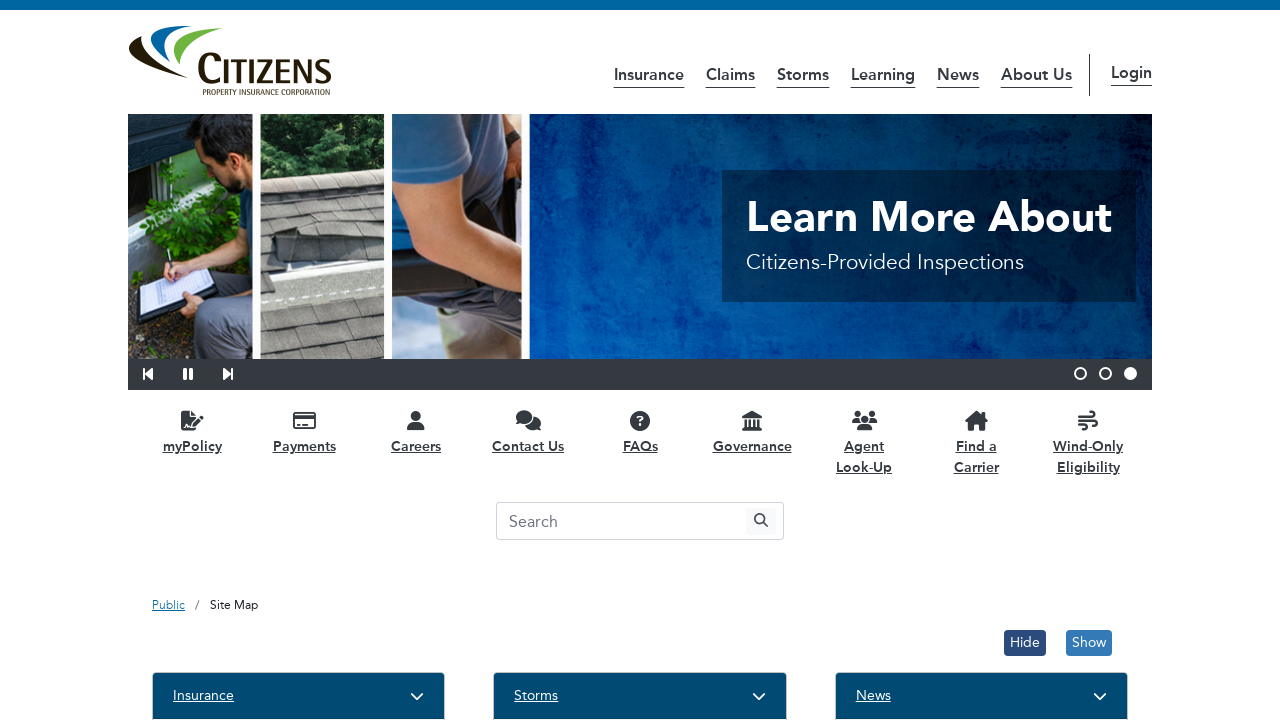

Site Map page loaded and title confirmed
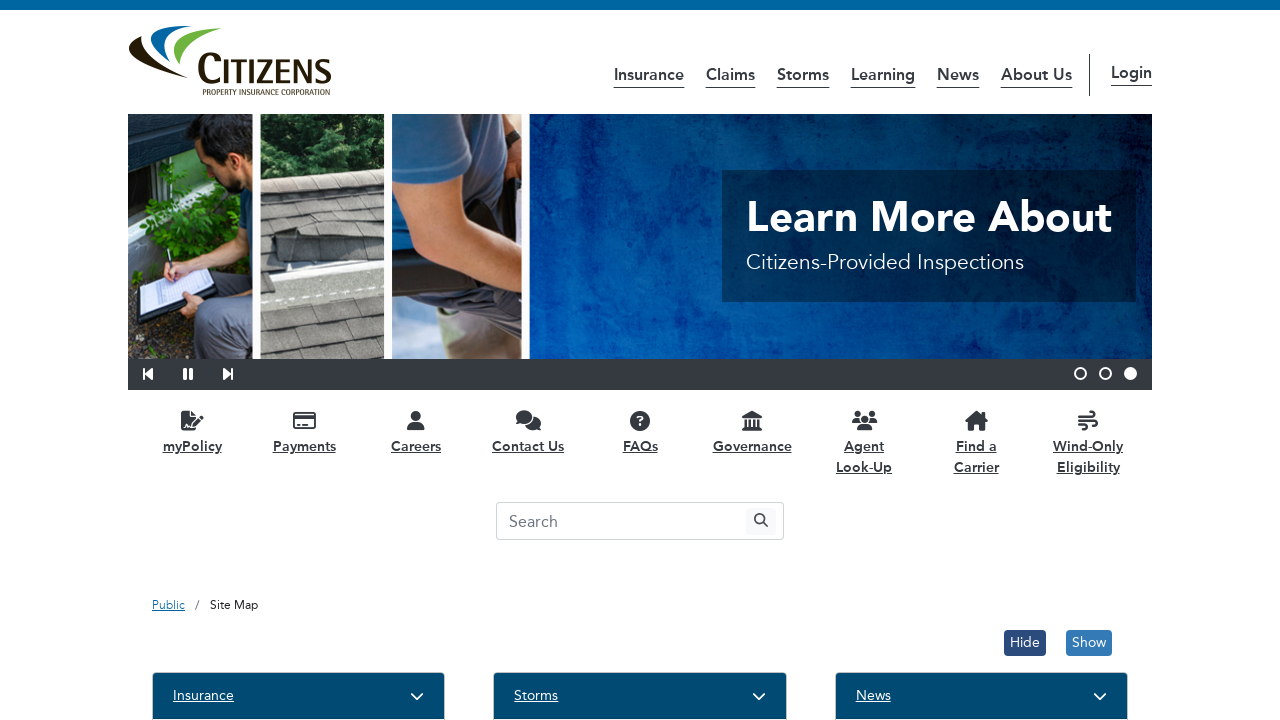

Verified 'Site Map' content is present on the page
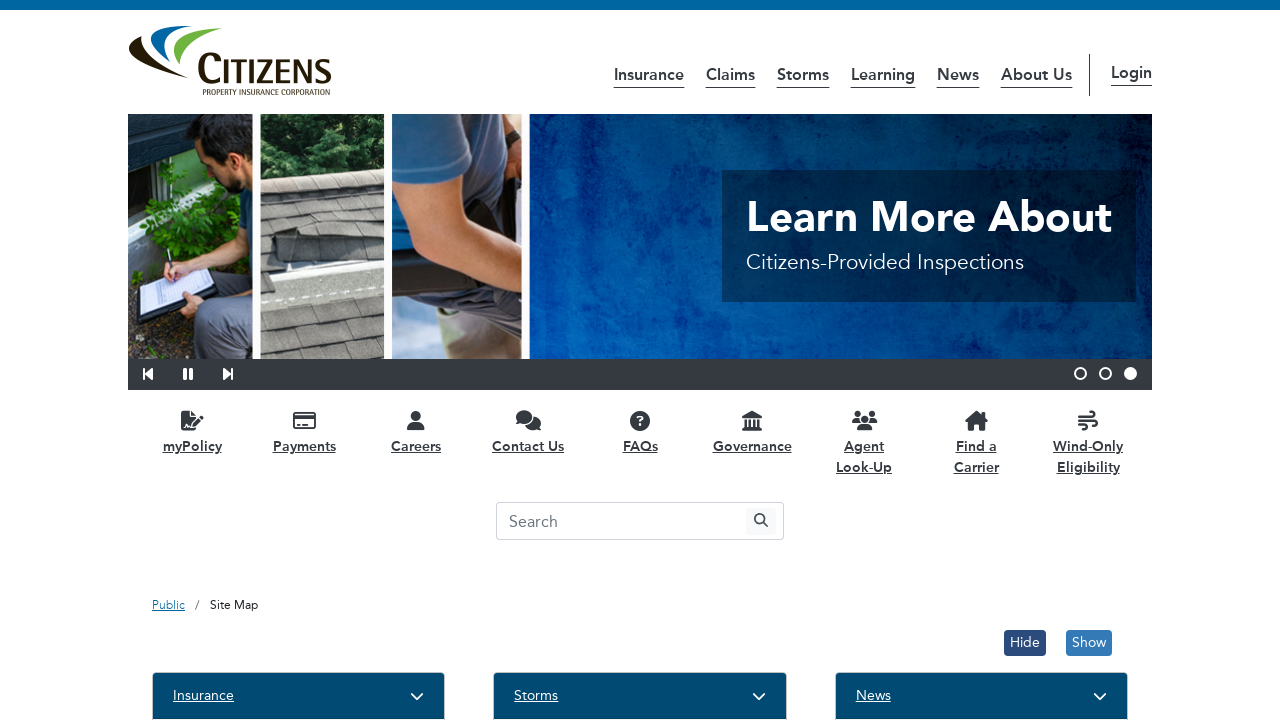

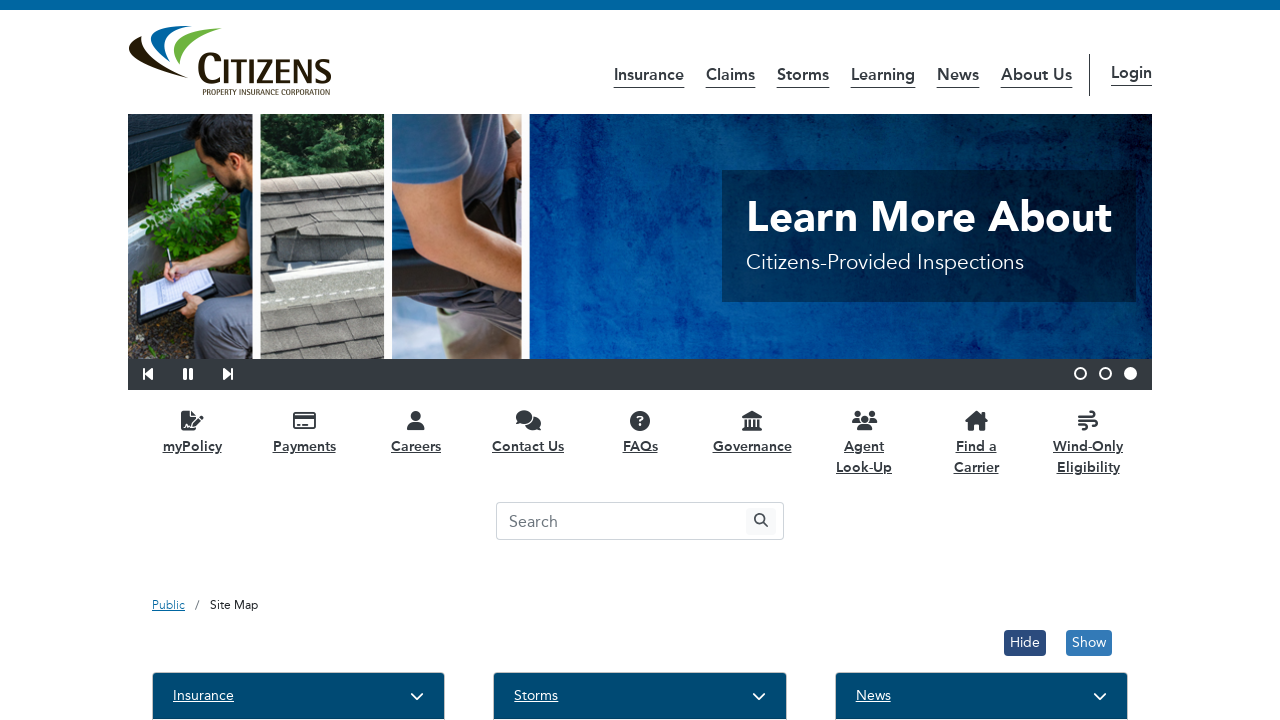